Tests search functionality with a query that returns at least one result, verifying result sections are displayed

Starting URL: https://playwright.dev/docs/intro

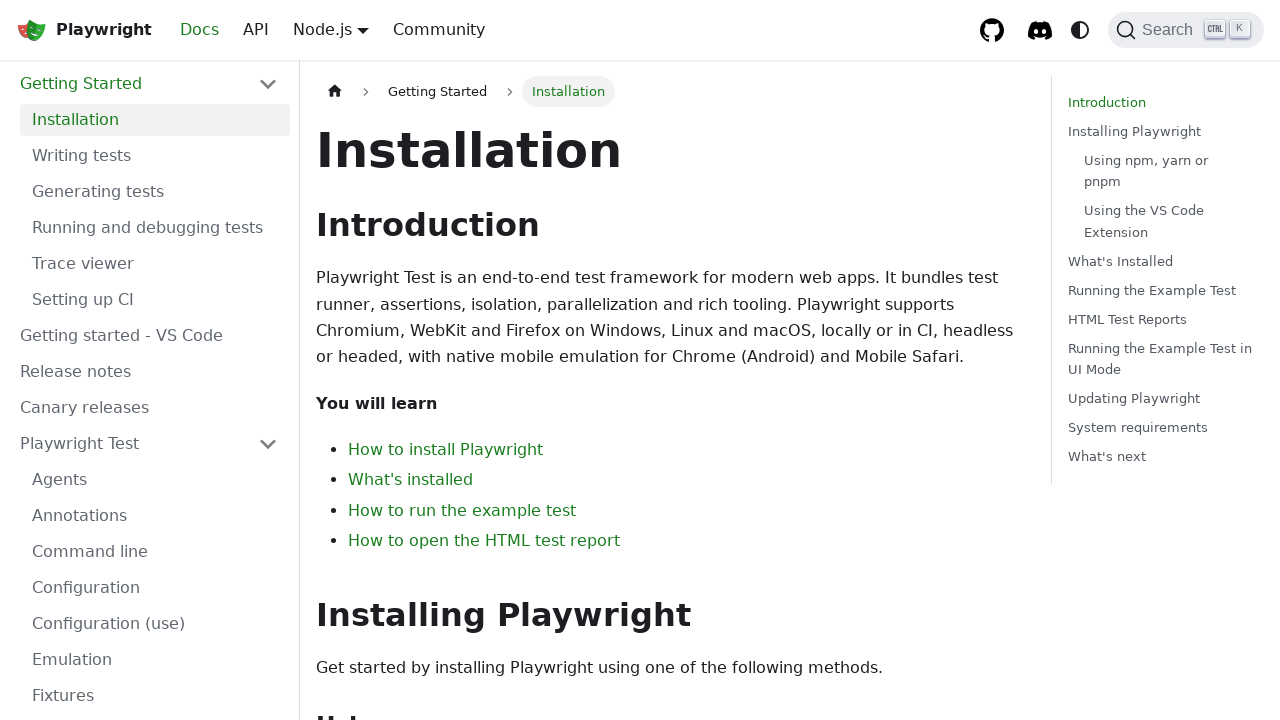

Clicked the search button at (1186, 30) on internal:role=button[name="Search"i]
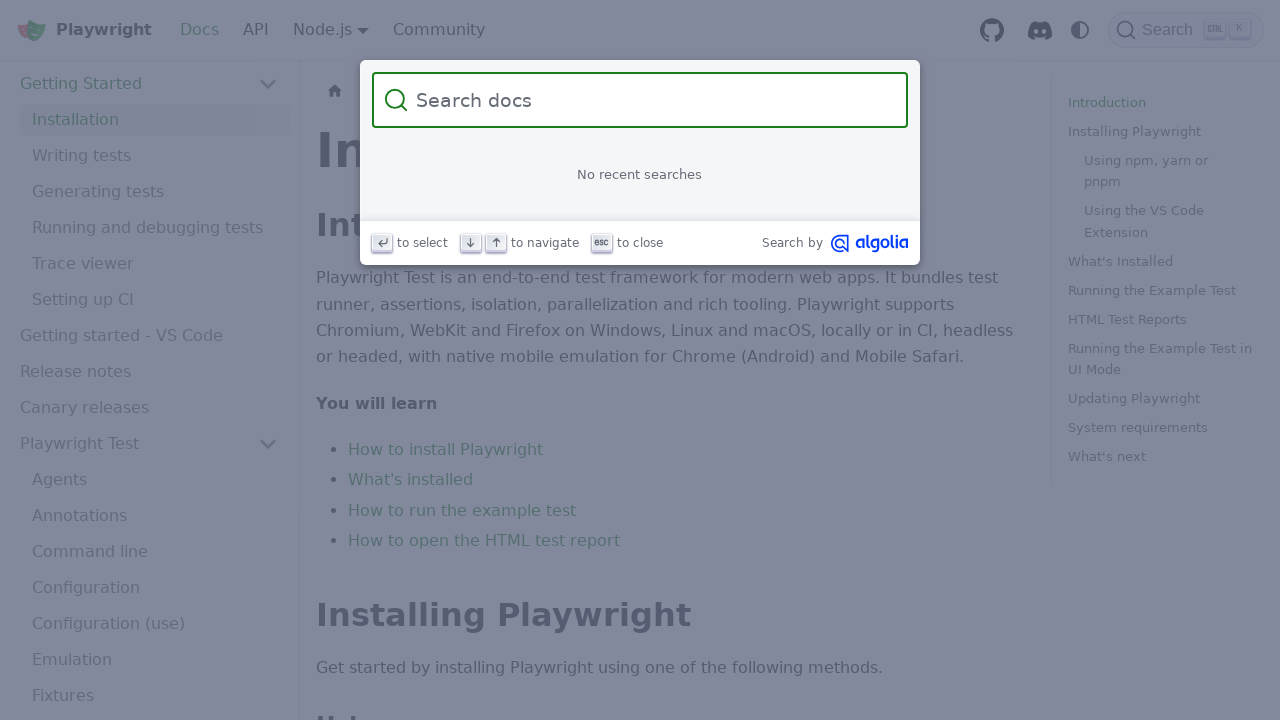

Clicked on the search input field at (652, 100) on internal:attr=[placeholder="Search docs"i]
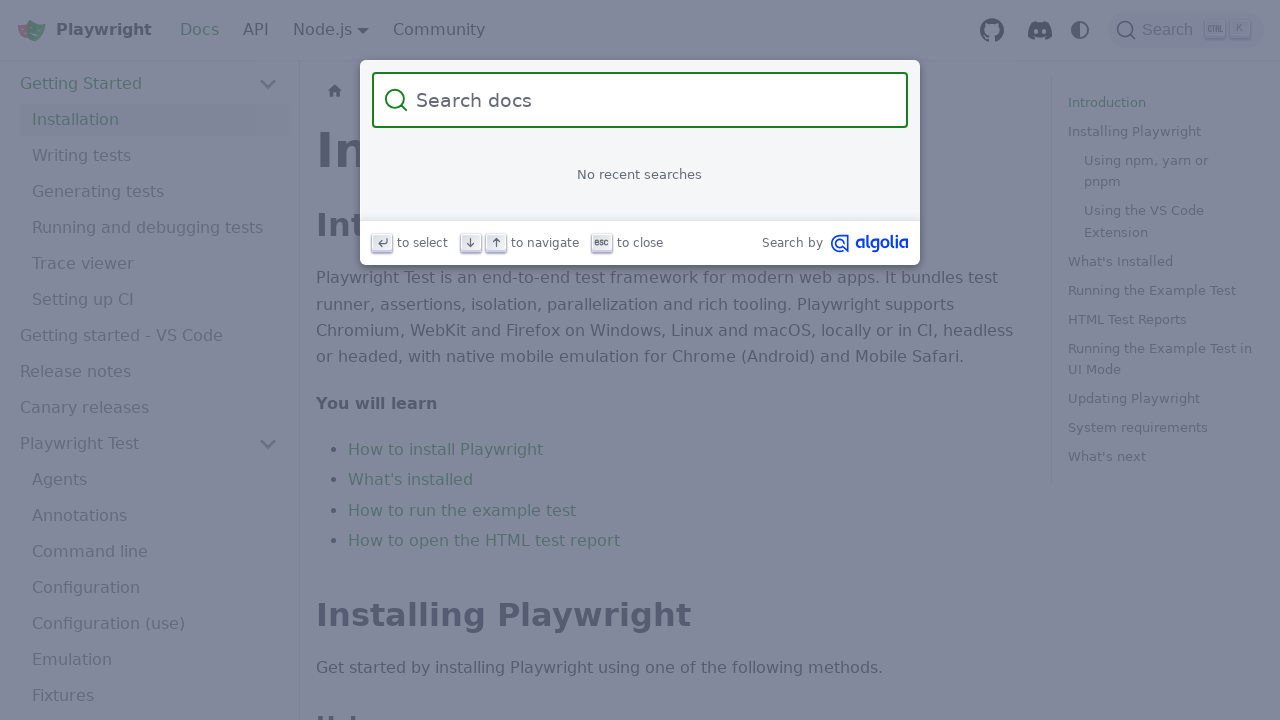

Filled search field with 'havetext' query on internal:attr=[placeholder="Search docs"i]
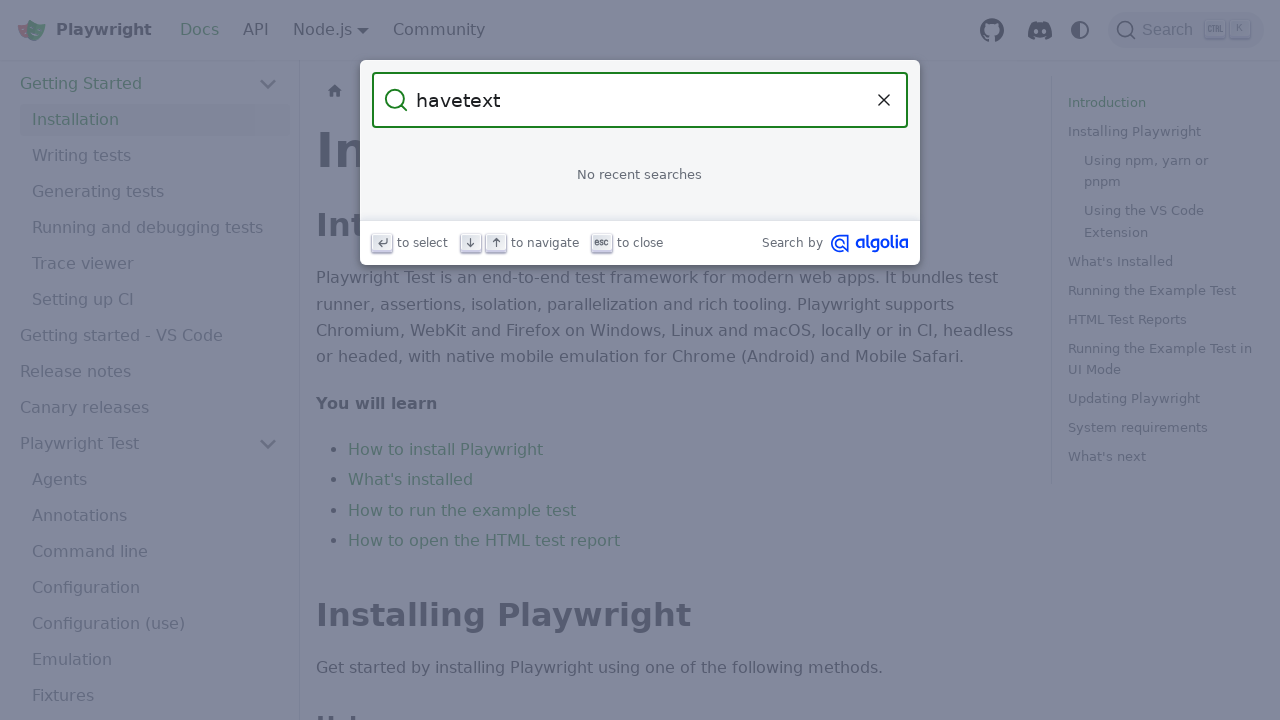

Search results sections loaded successfully
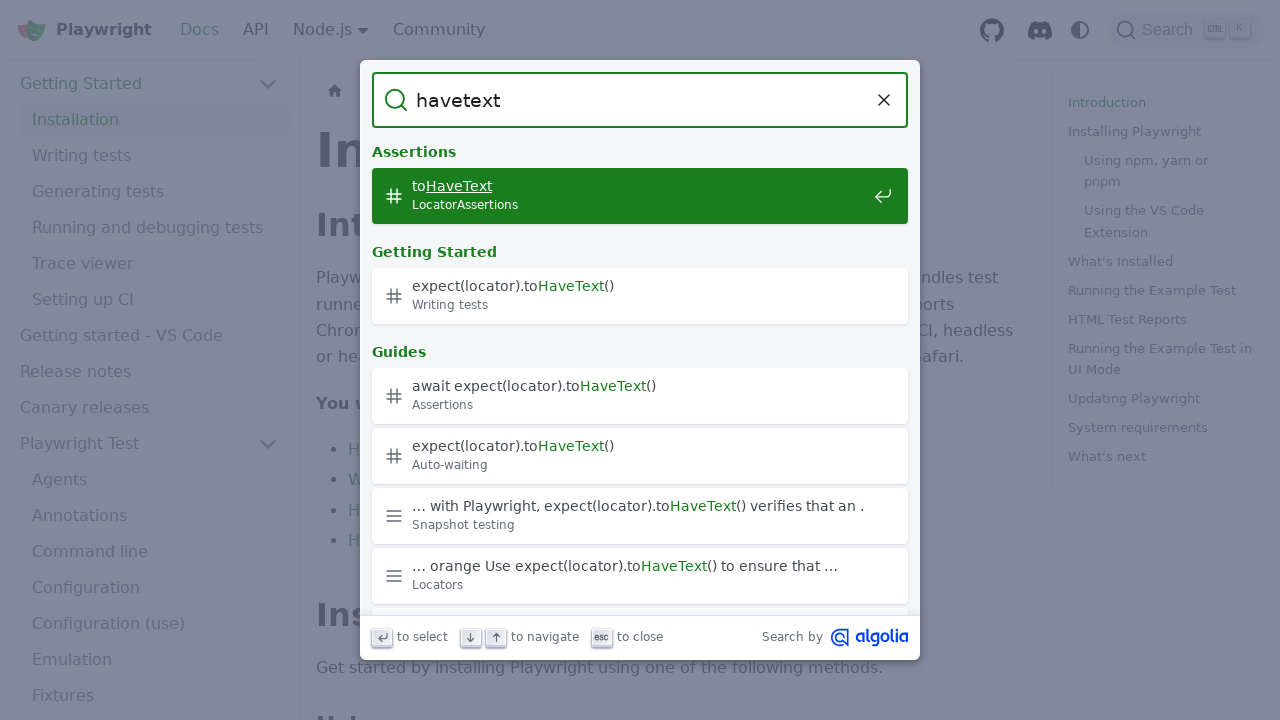

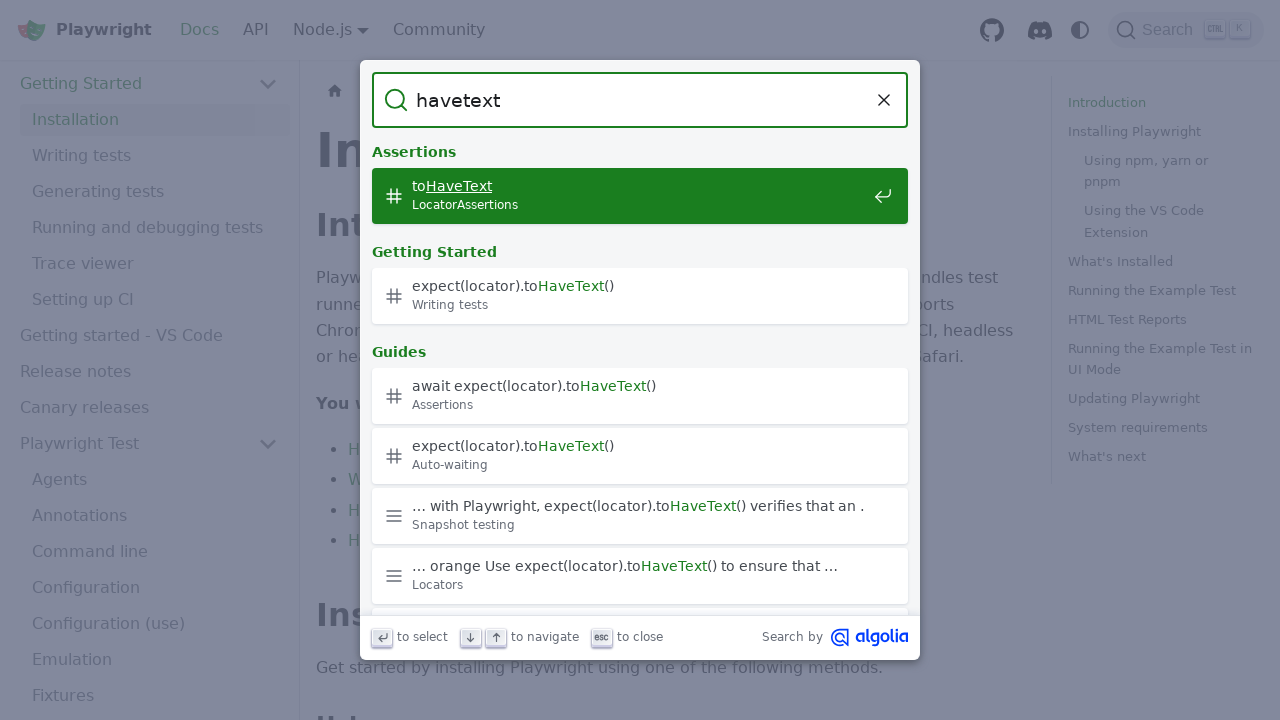